Navigates to the Ferrari India website and verifies the page loads successfully

Starting URL: https://www.ferrari.com/en-IN

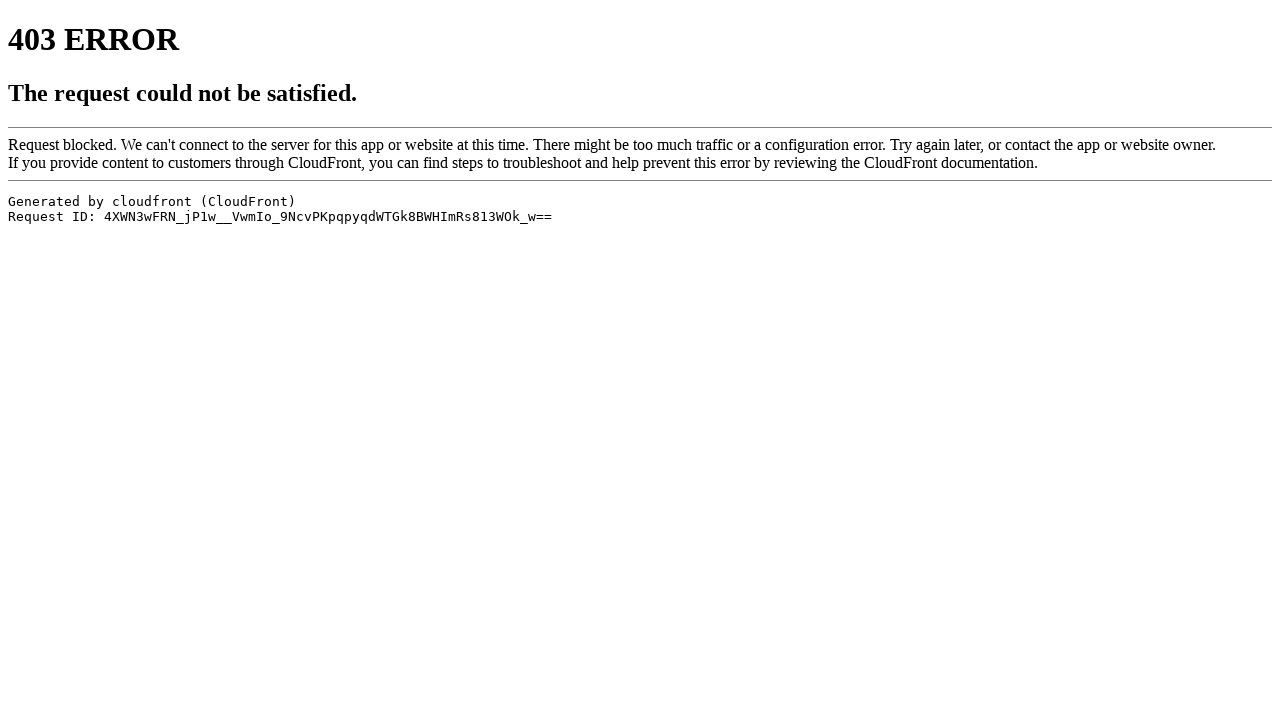

Set viewport size to 1920x1080
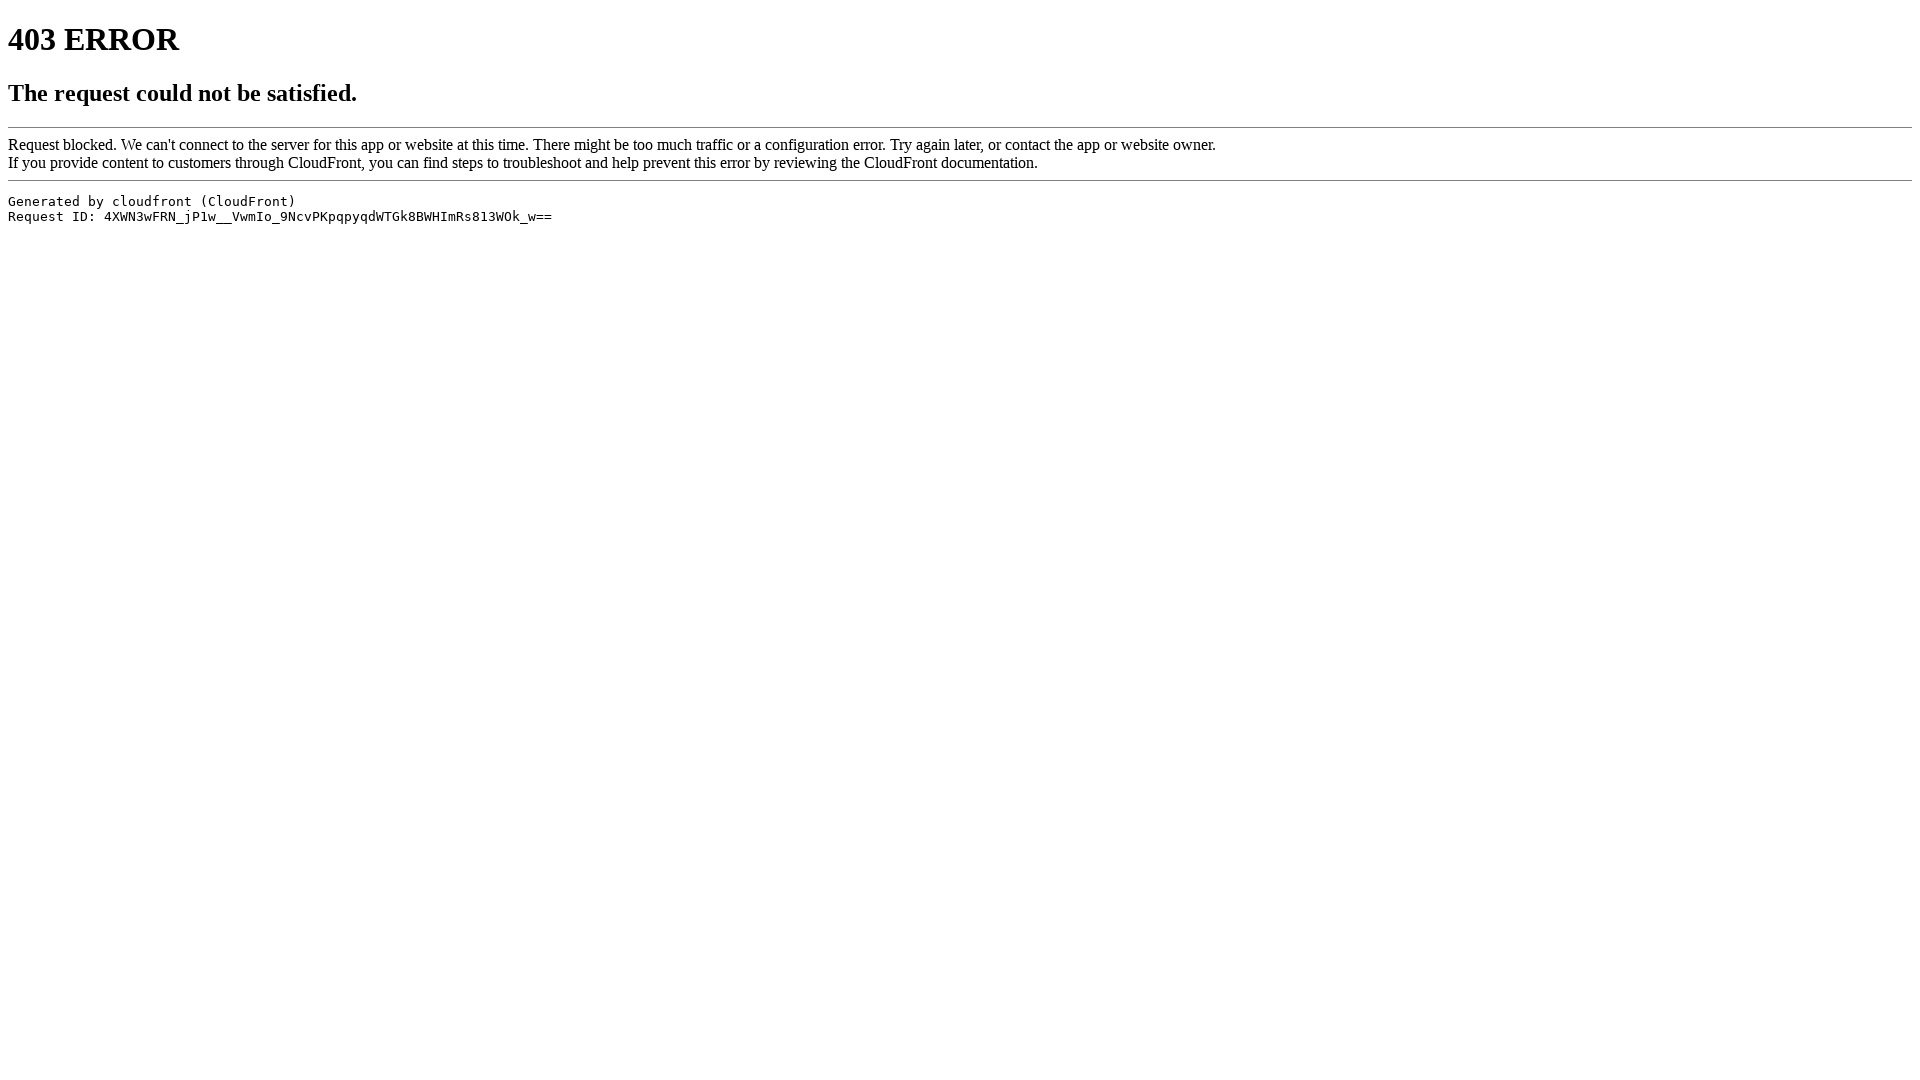

Page loaded successfully - domcontentloaded state reached
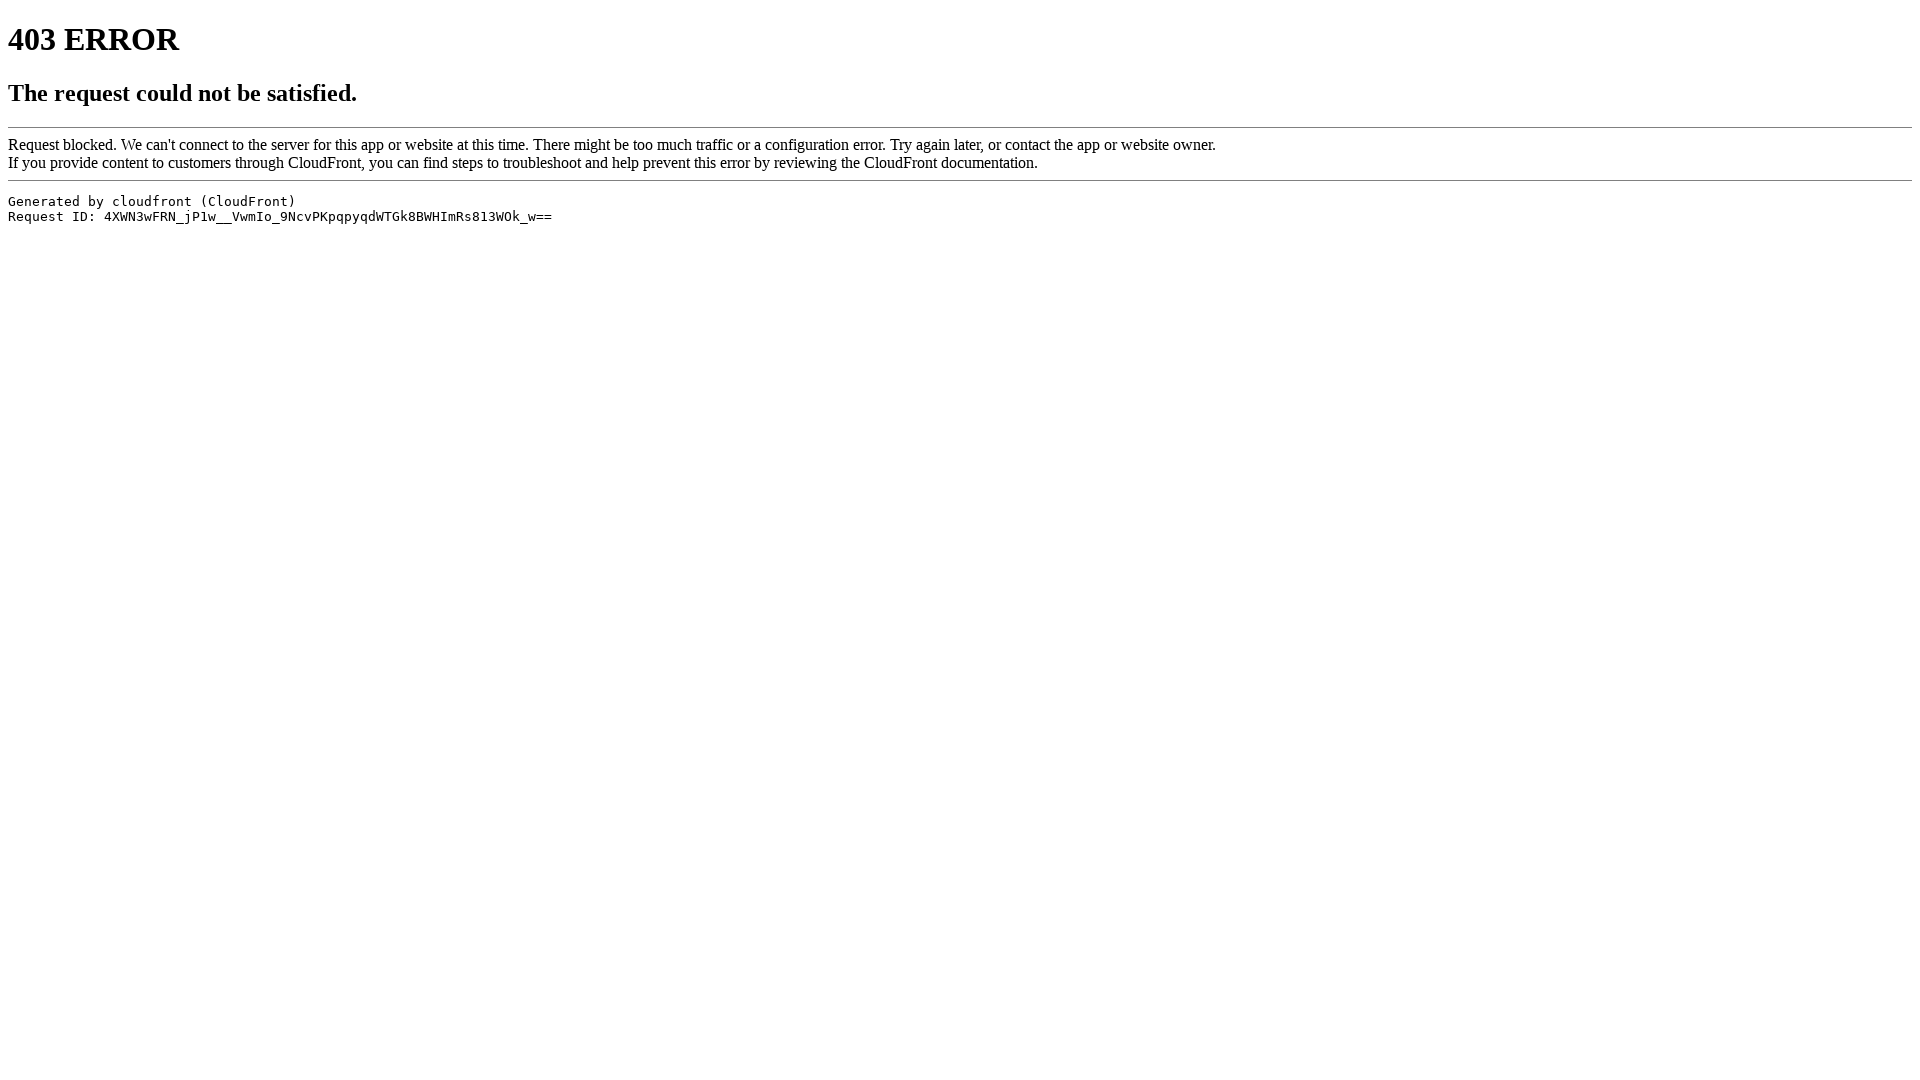

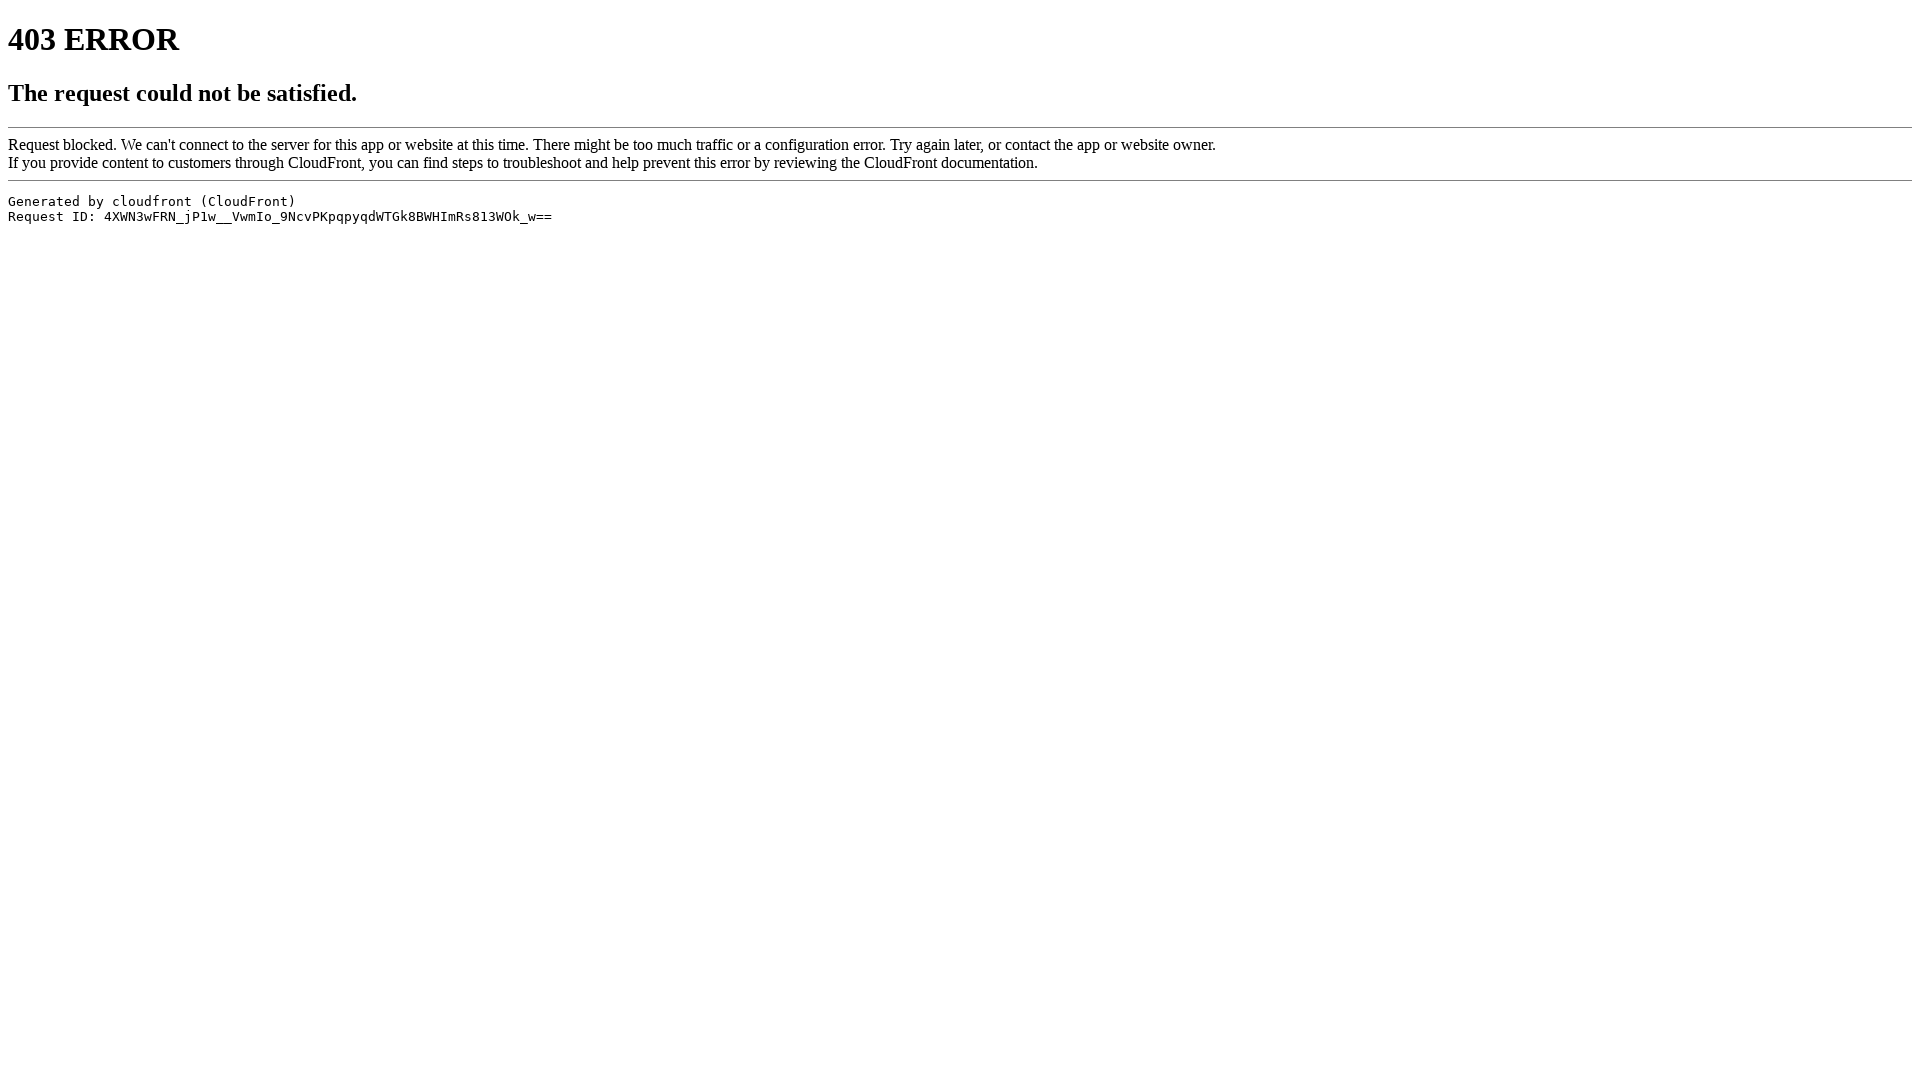